Tests opening footer links in new tabs by finding links in a specific footer column and opening each one using keyboard shortcuts

Starting URL: http://qaclickacademy.com/practice.php

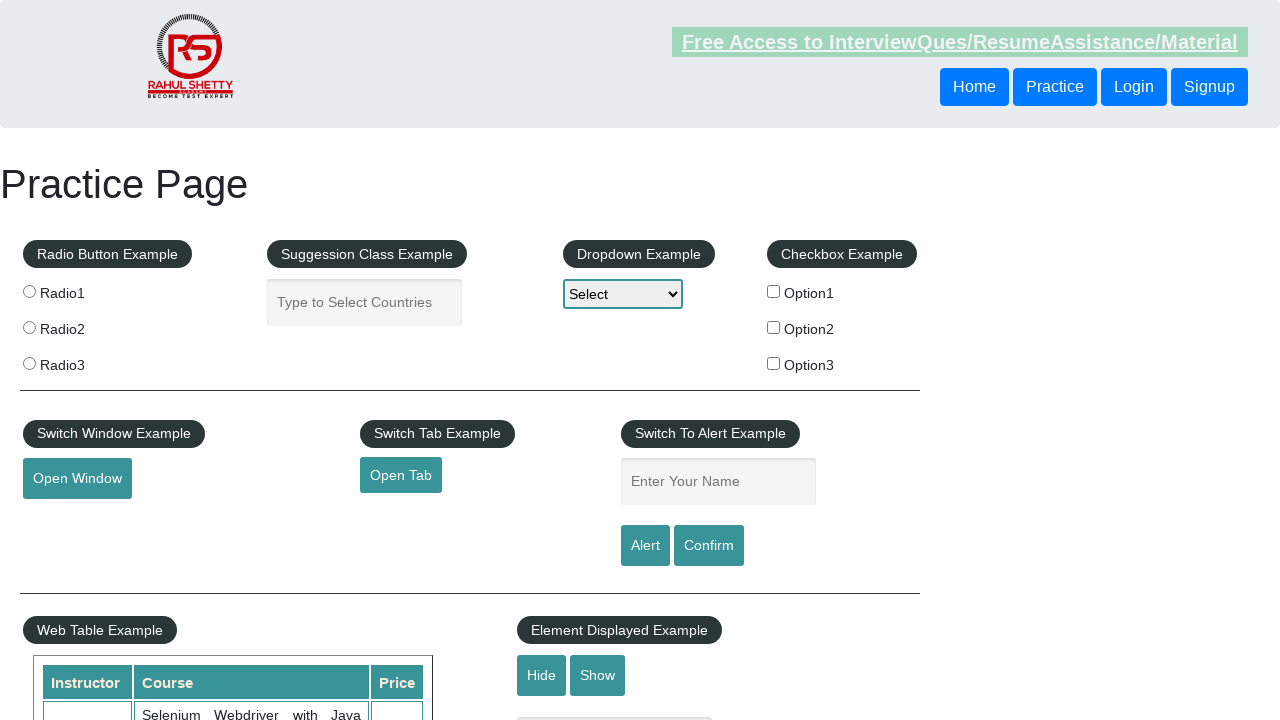

Counted total links on page
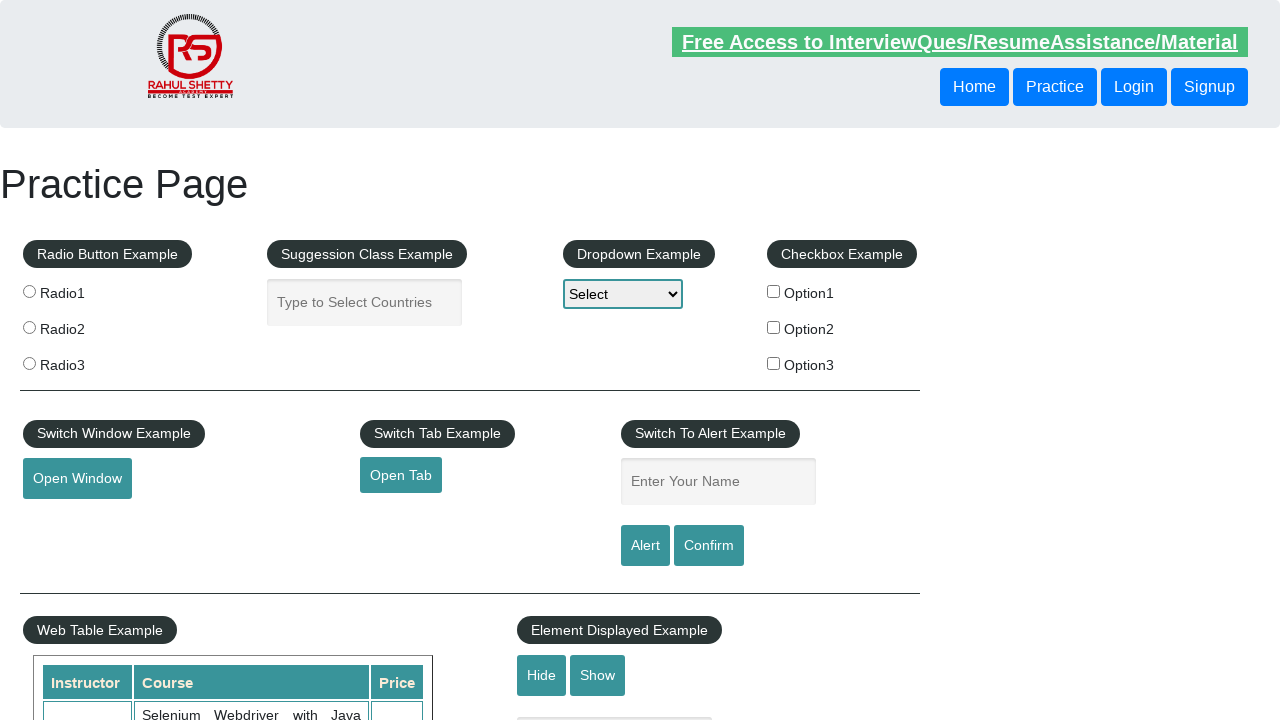

Located footer section with id 'gf-BIG'
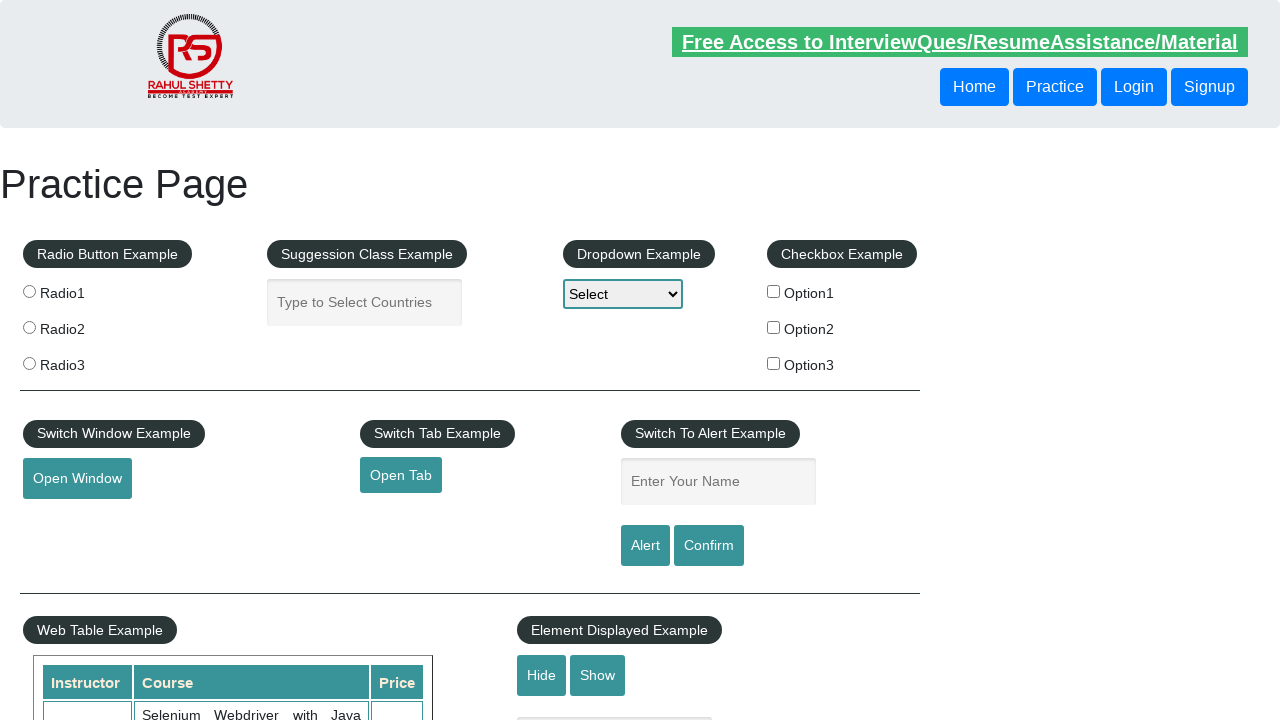

Counted all links within footer section
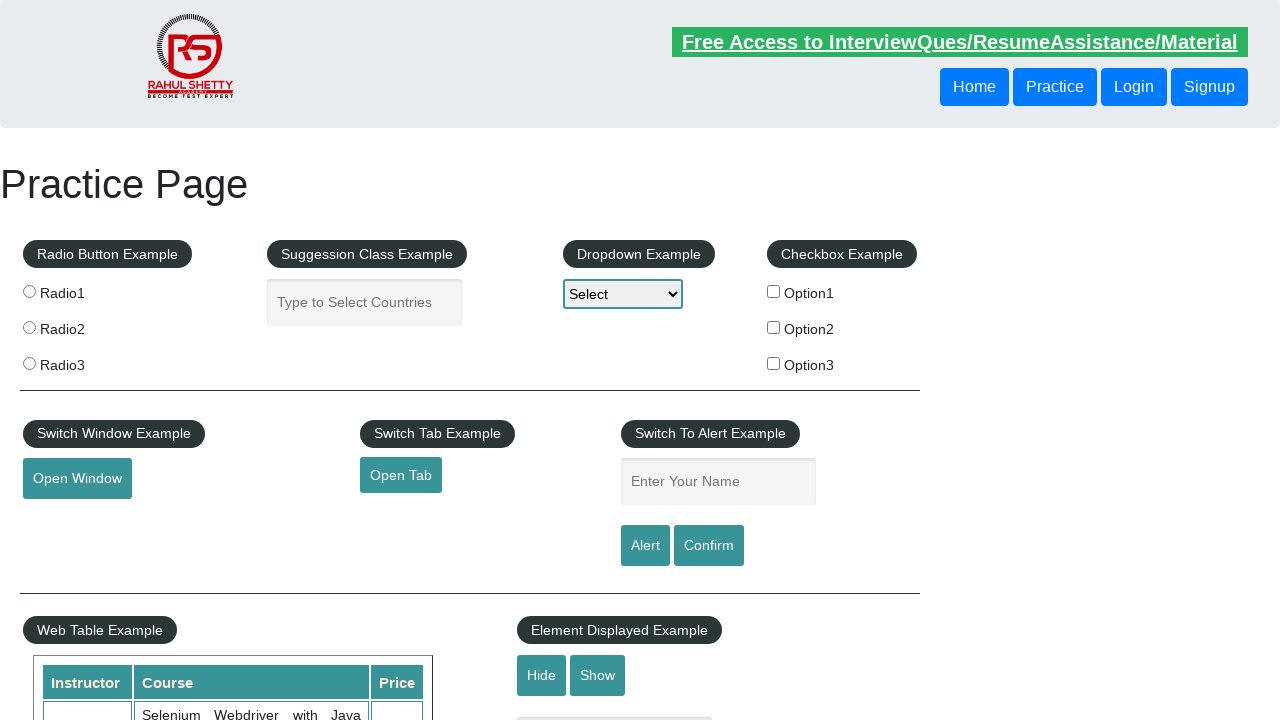

Located first column in footer table
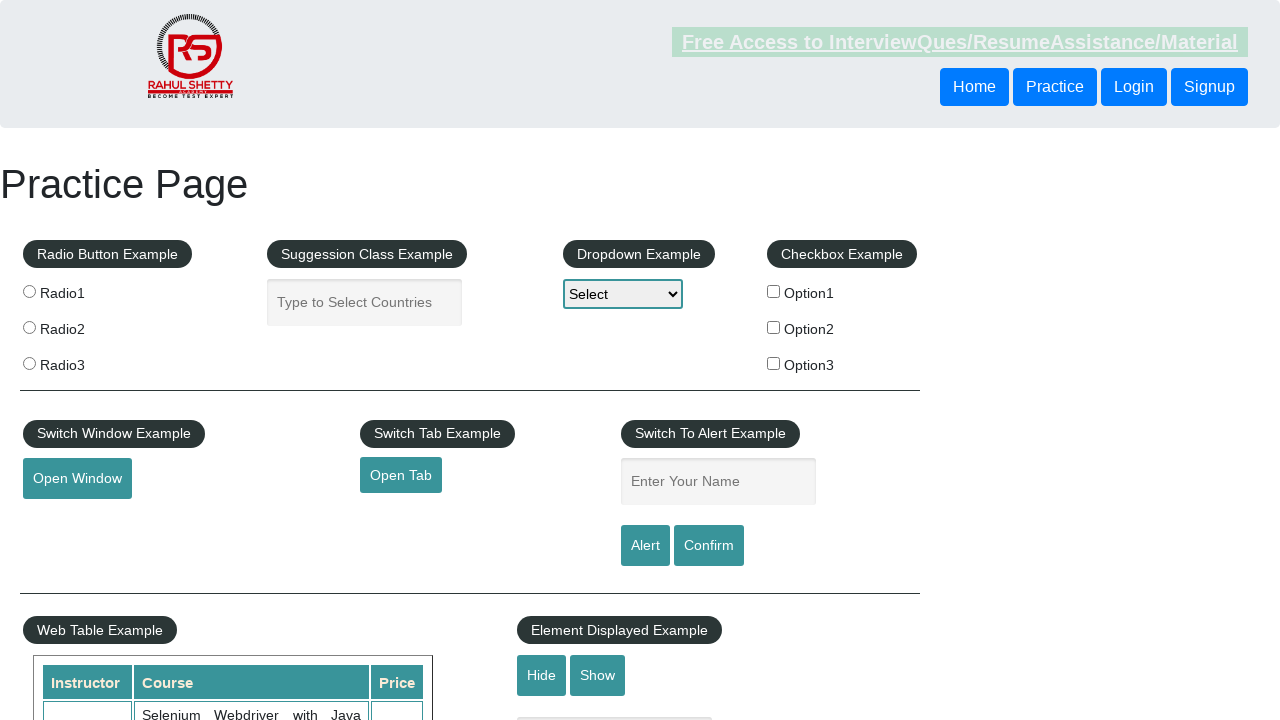

Located all links in footer column
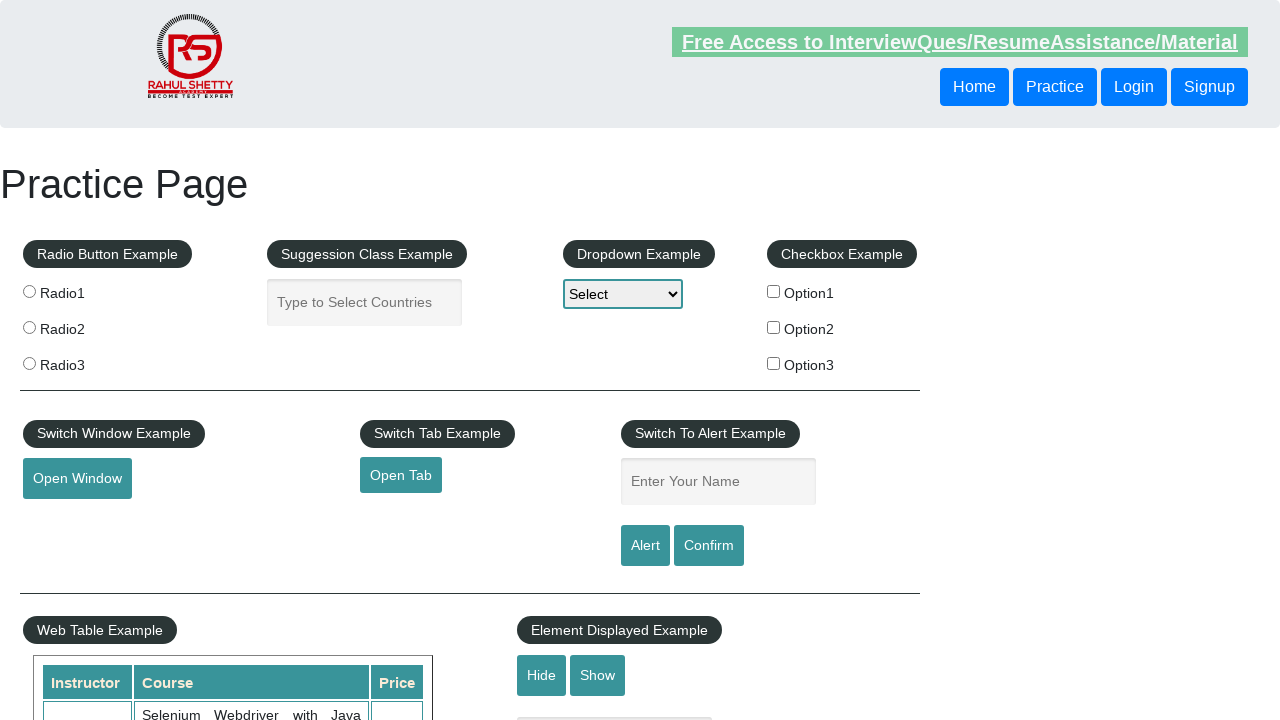

Counted 5 links in footer column
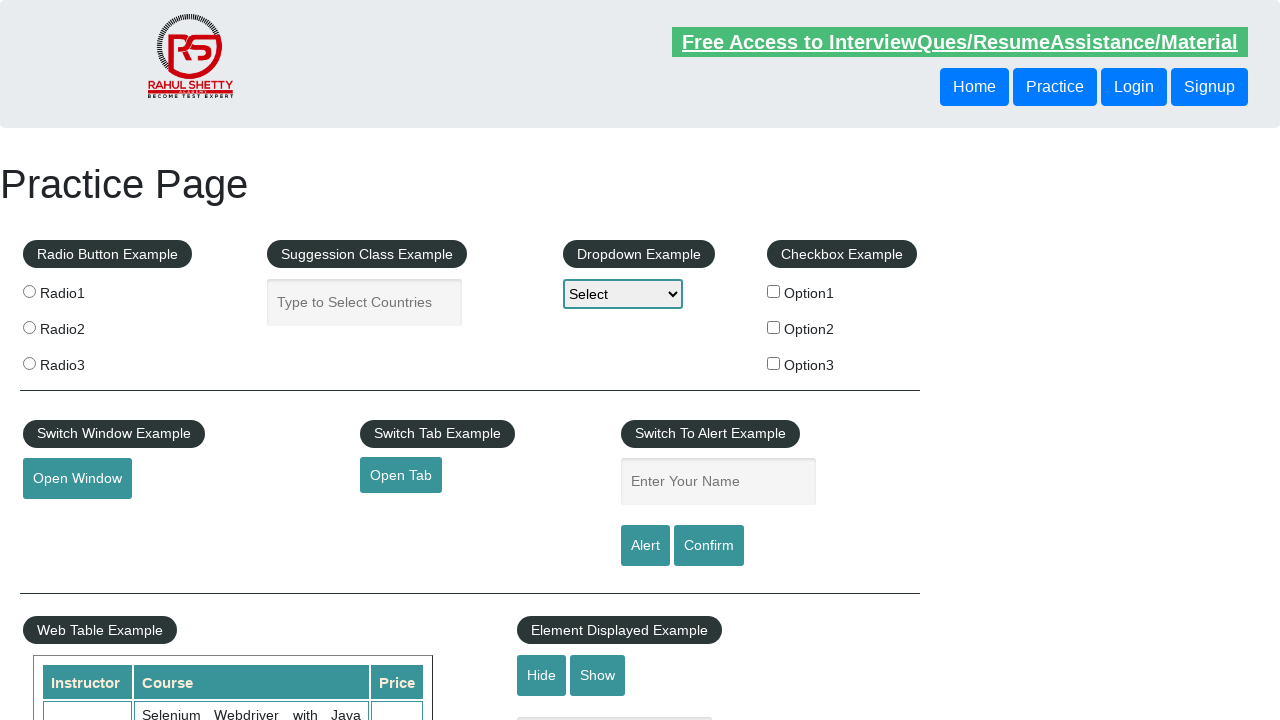

Selected link 1 from footer column
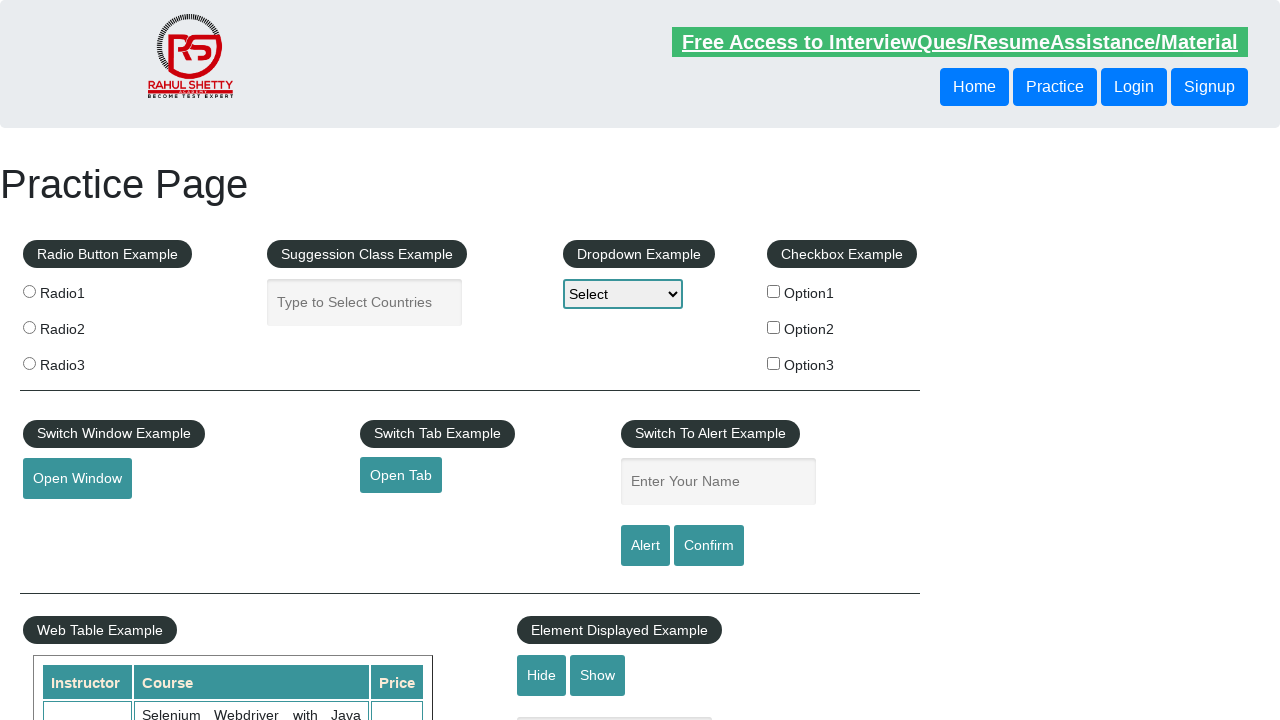

Opened link 1 in new tab using Ctrl+Click at (68, 520) on #gf-BIG >> xpath=//table/tbody/tr/td[1]/ul >> a >> nth=1
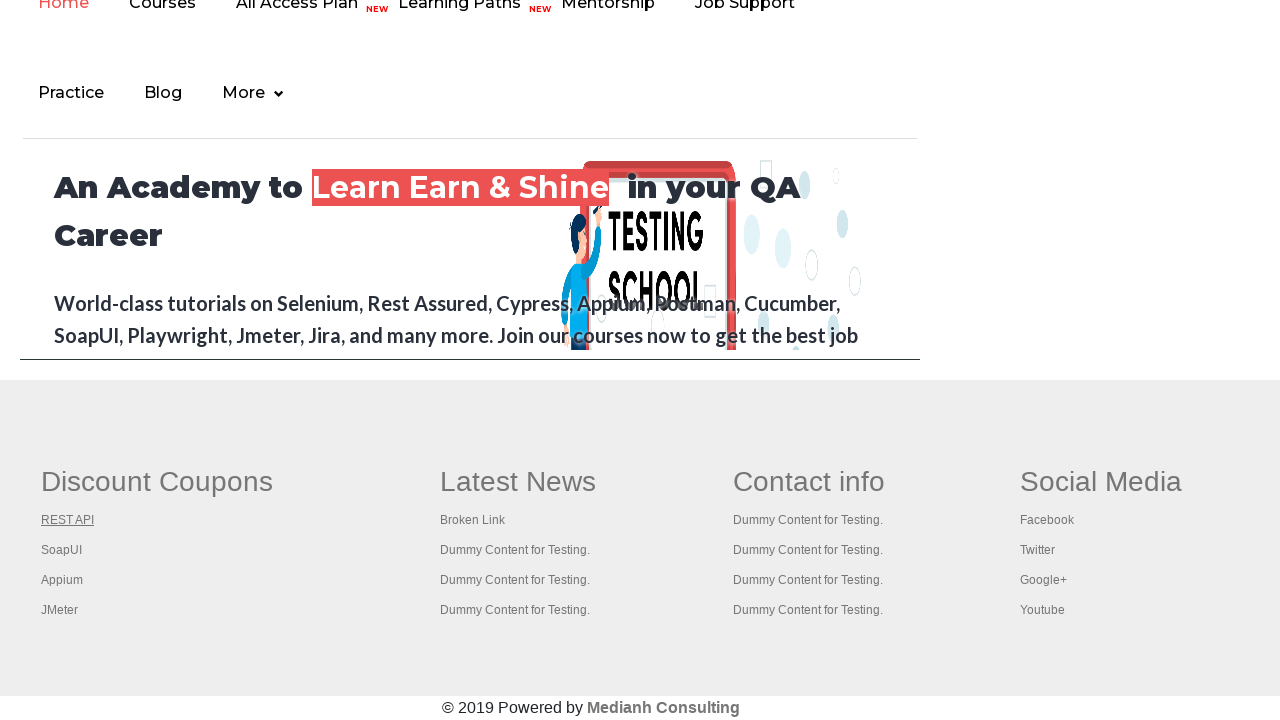

Waited 1 second for new tab to open
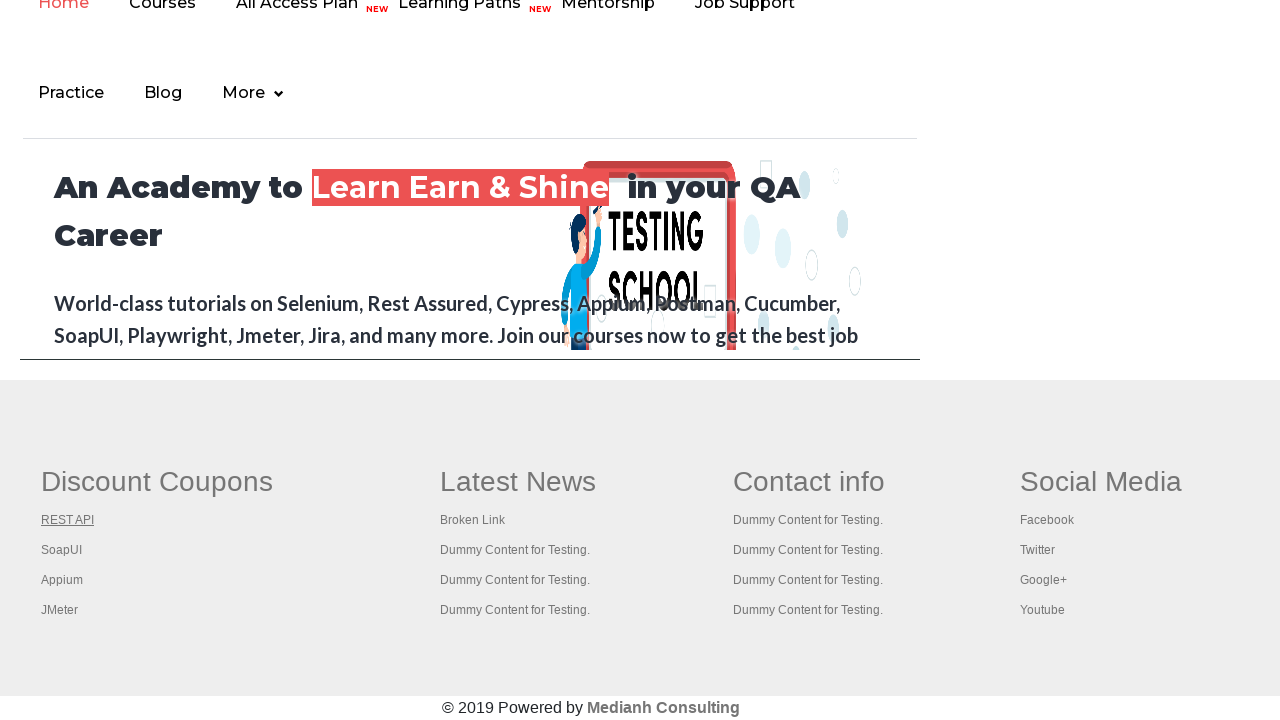

Selected link 2 from footer column
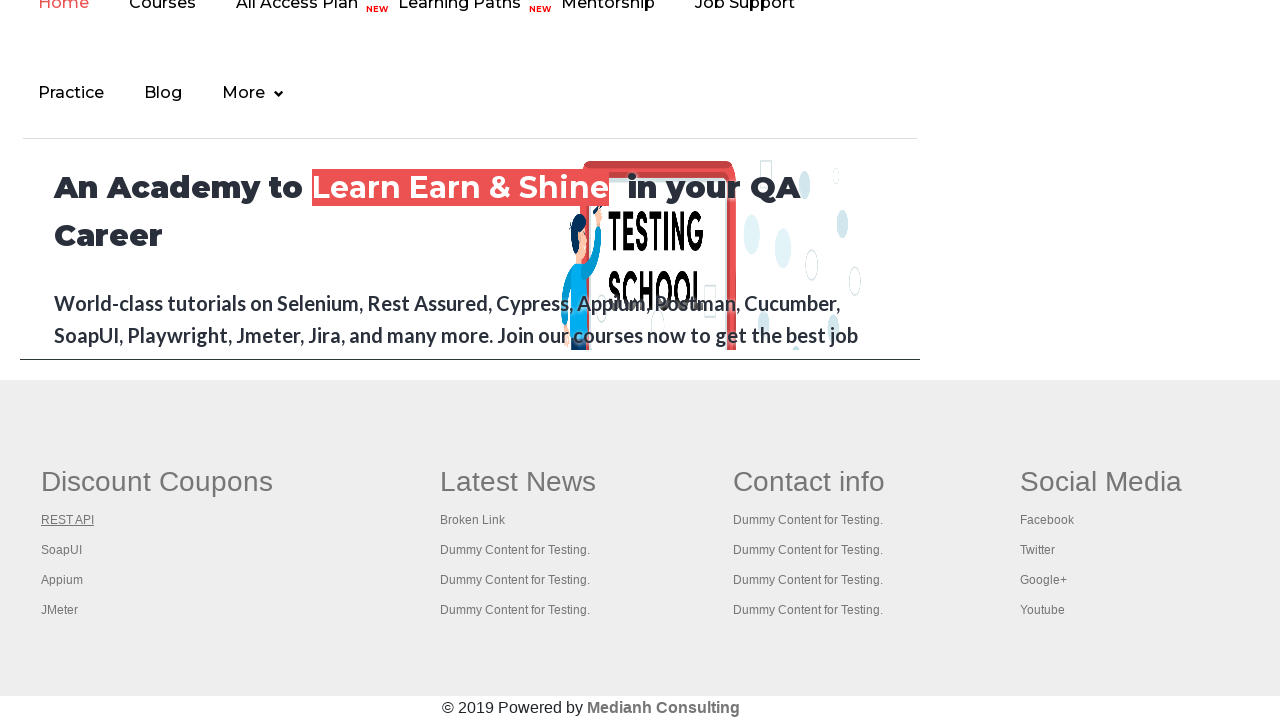

Opened link 2 in new tab using Ctrl+Click at (62, 550) on #gf-BIG >> xpath=//table/tbody/tr/td[1]/ul >> a >> nth=2
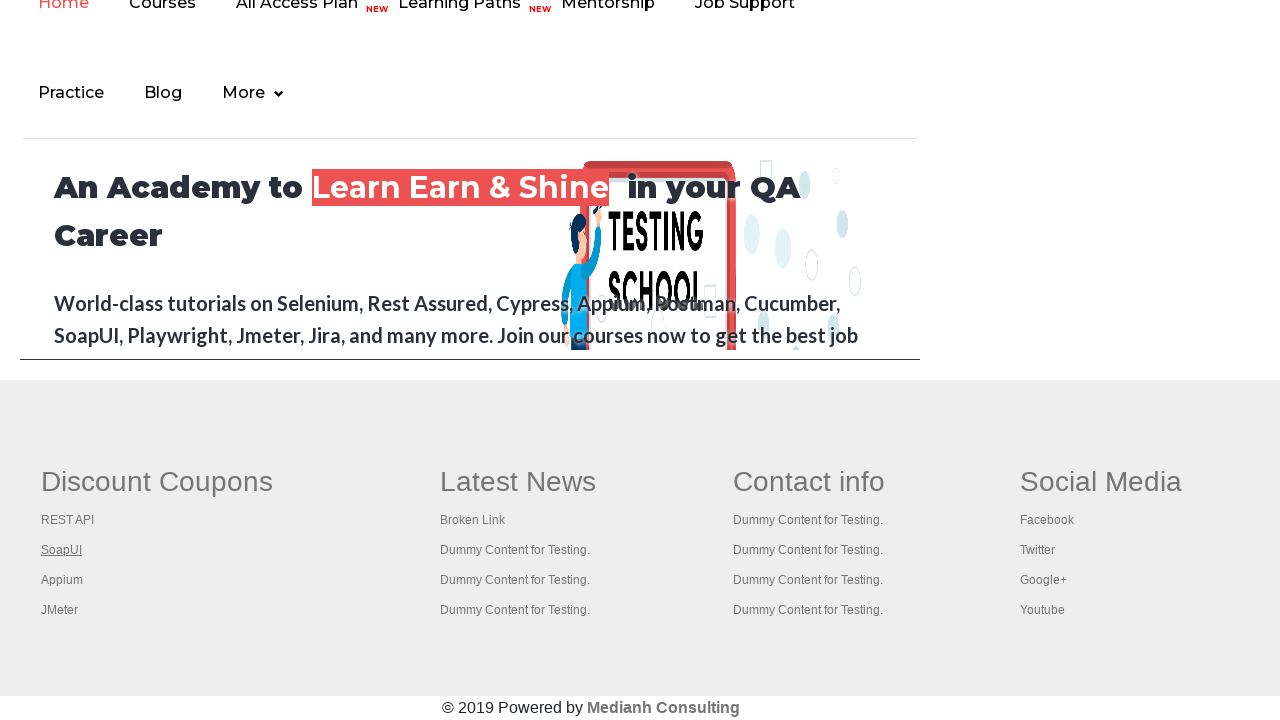

Waited 1 second for new tab to open
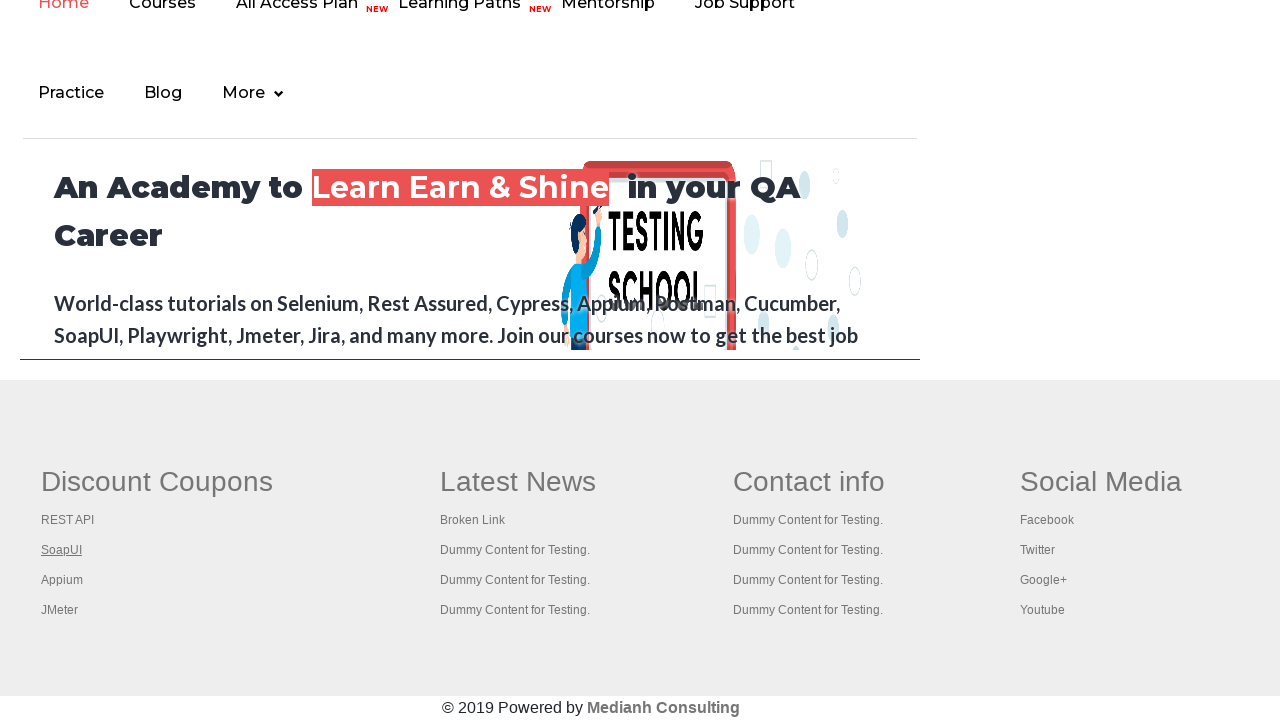

Selected link 3 from footer column
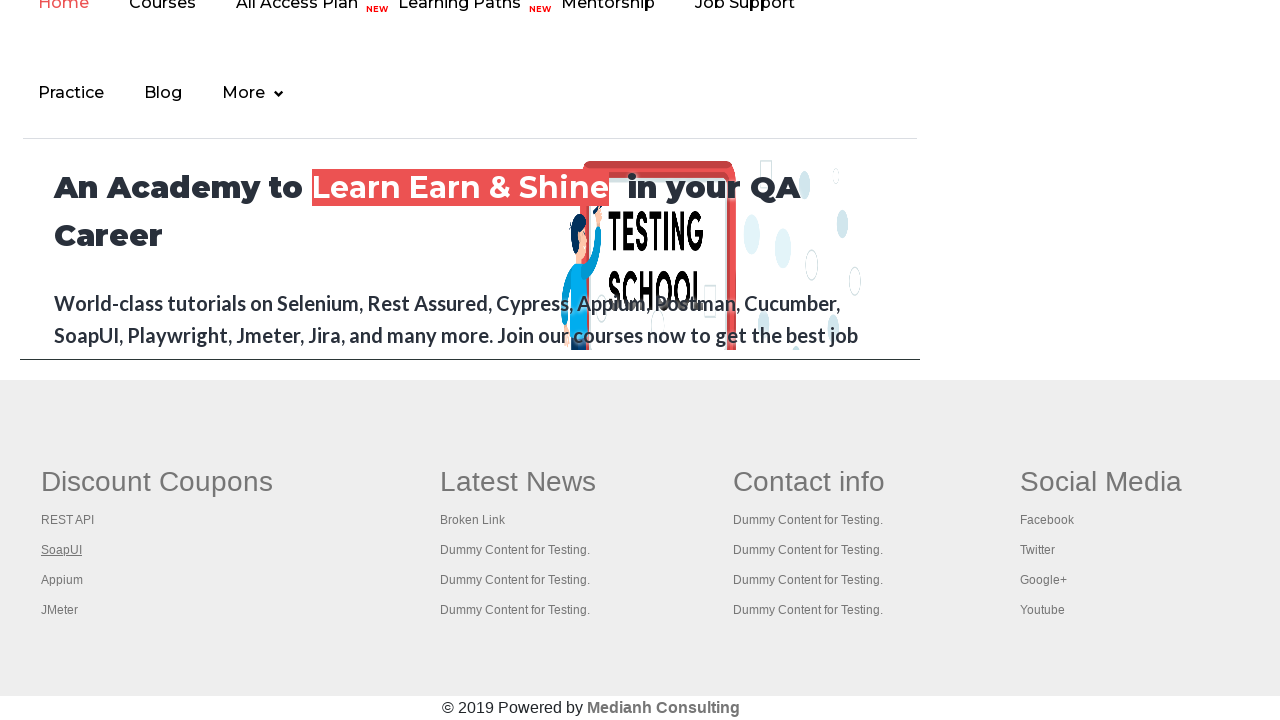

Opened link 3 in new tab using Ctrl+Click at (62, 580) on #gf-BIG >> xpath=//table/tbody/tr/td[1]/ul >> a >> nth=3
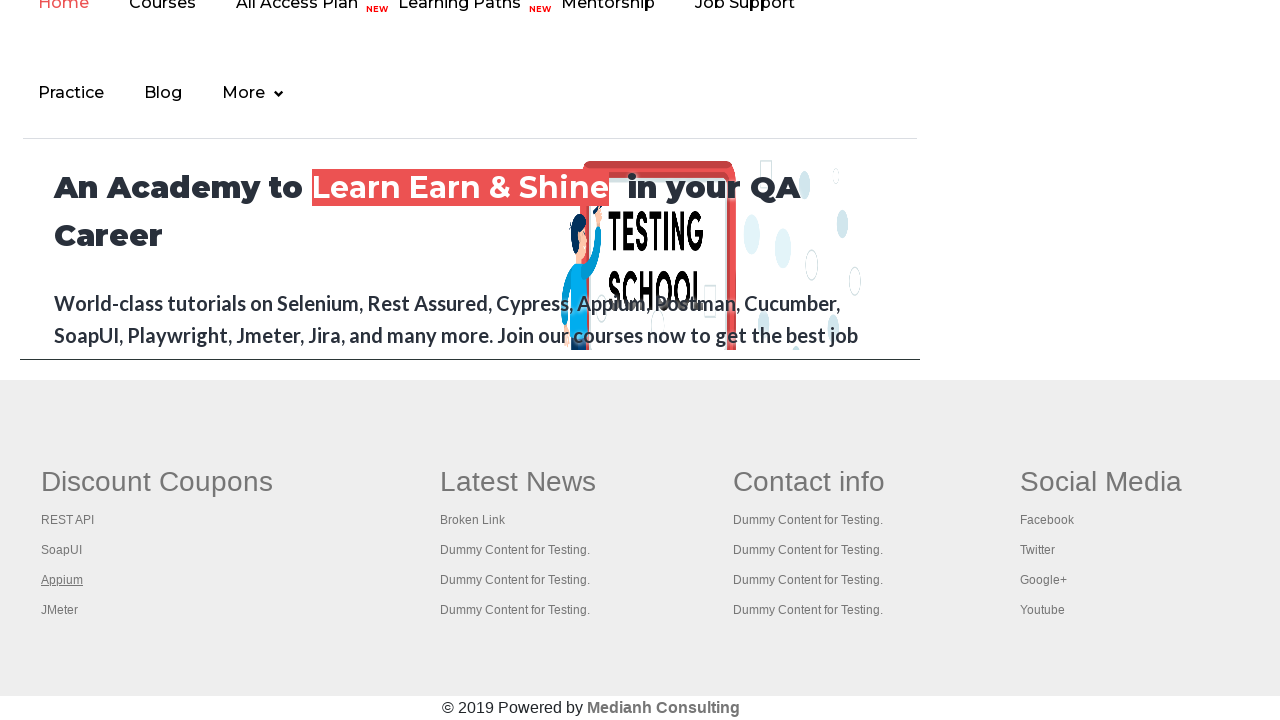

Waited 1 second for new tab to open
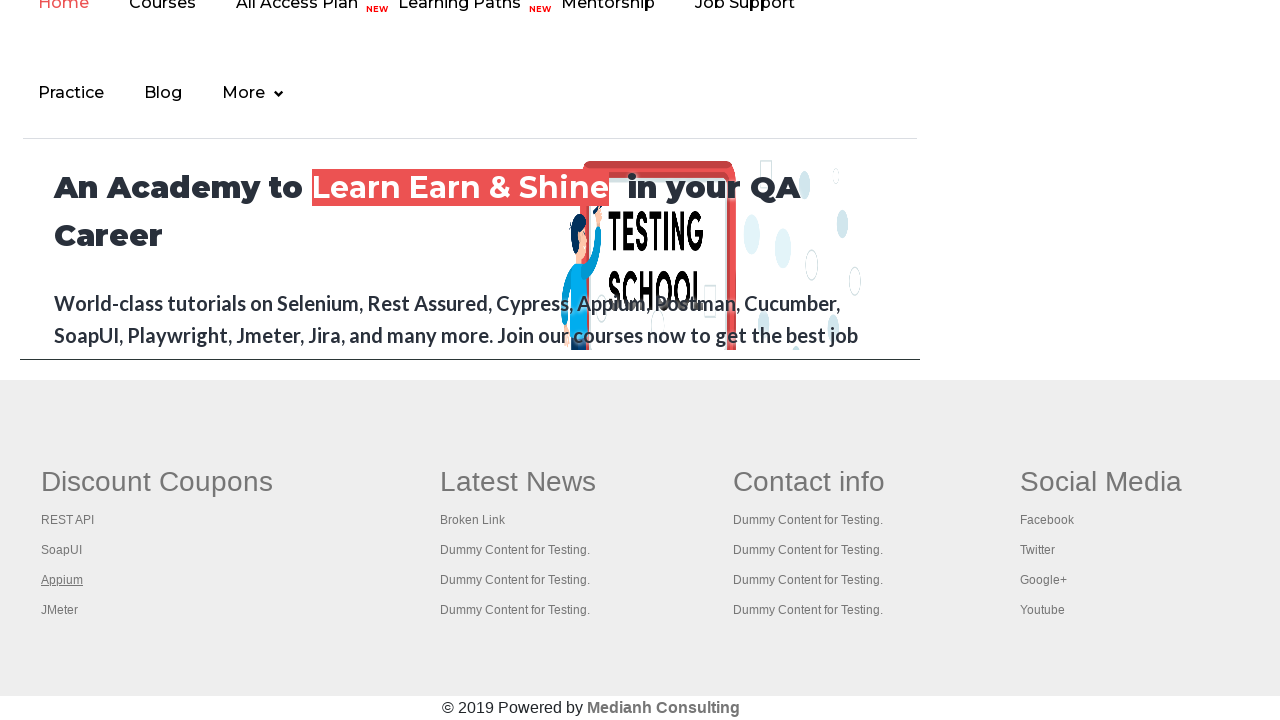

Selected link 4 from footer column
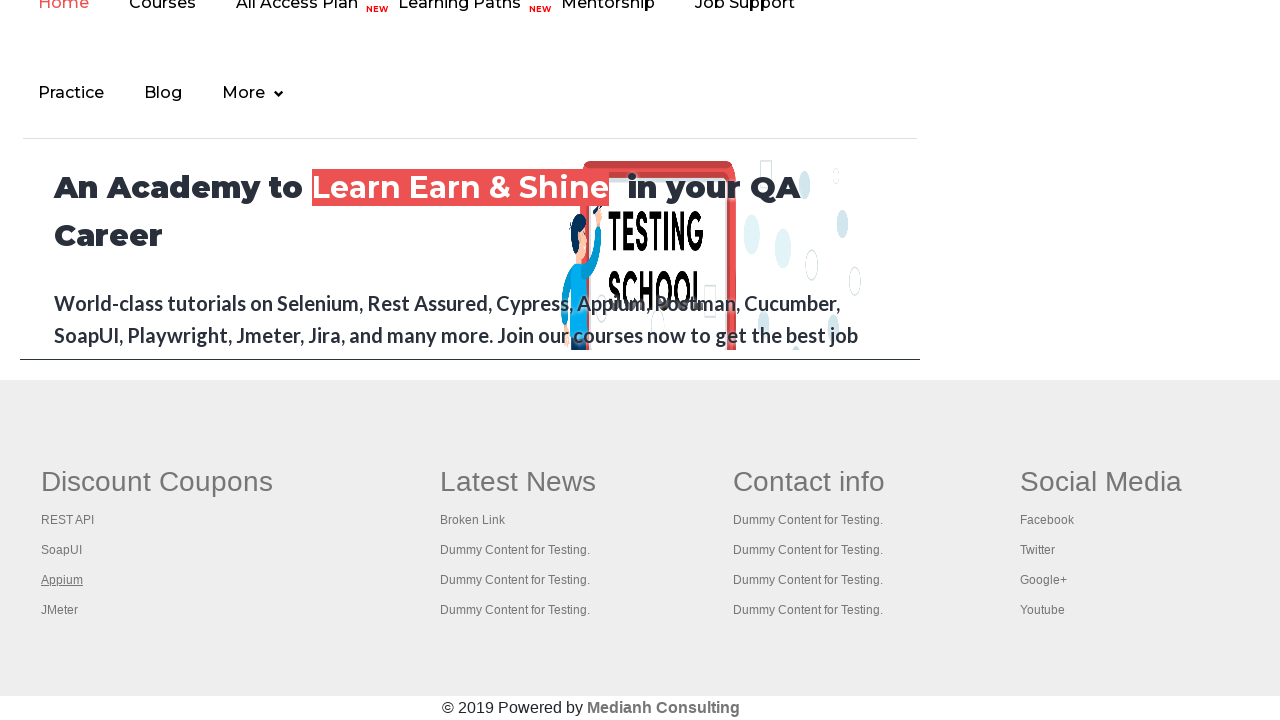

Opened link 4 in new tab using Ctrl+Click at (60, 610) on #gf-BIG >> xpath=//table/tbody/tr/td[1]/ul >> a >> nth=4
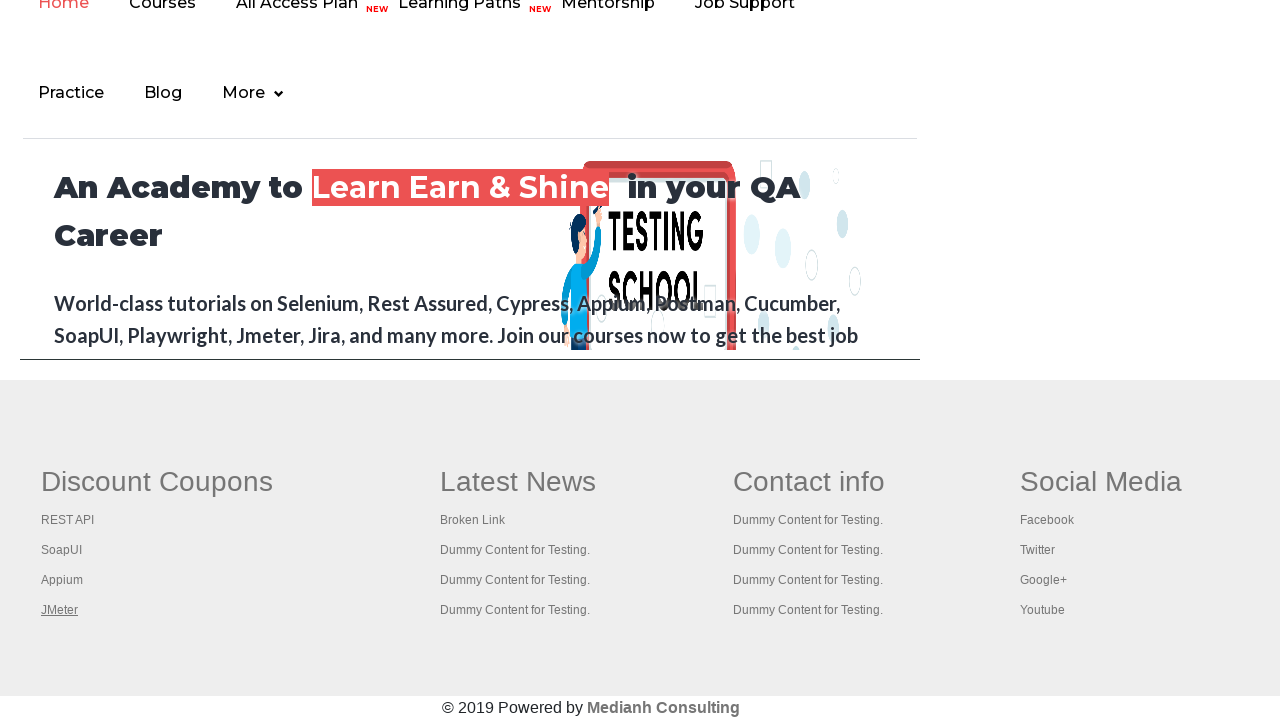

Waited 1 second for new tab to open
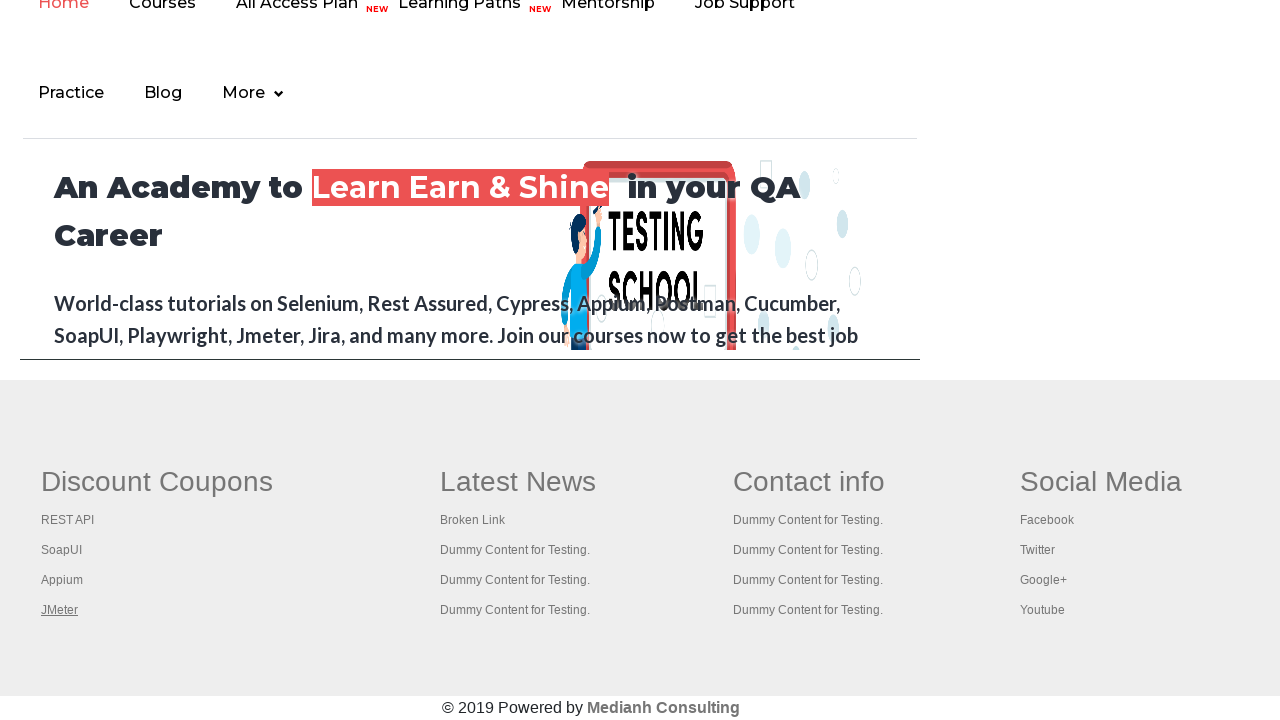

Retrieved all open pages/tabs - total count: 5
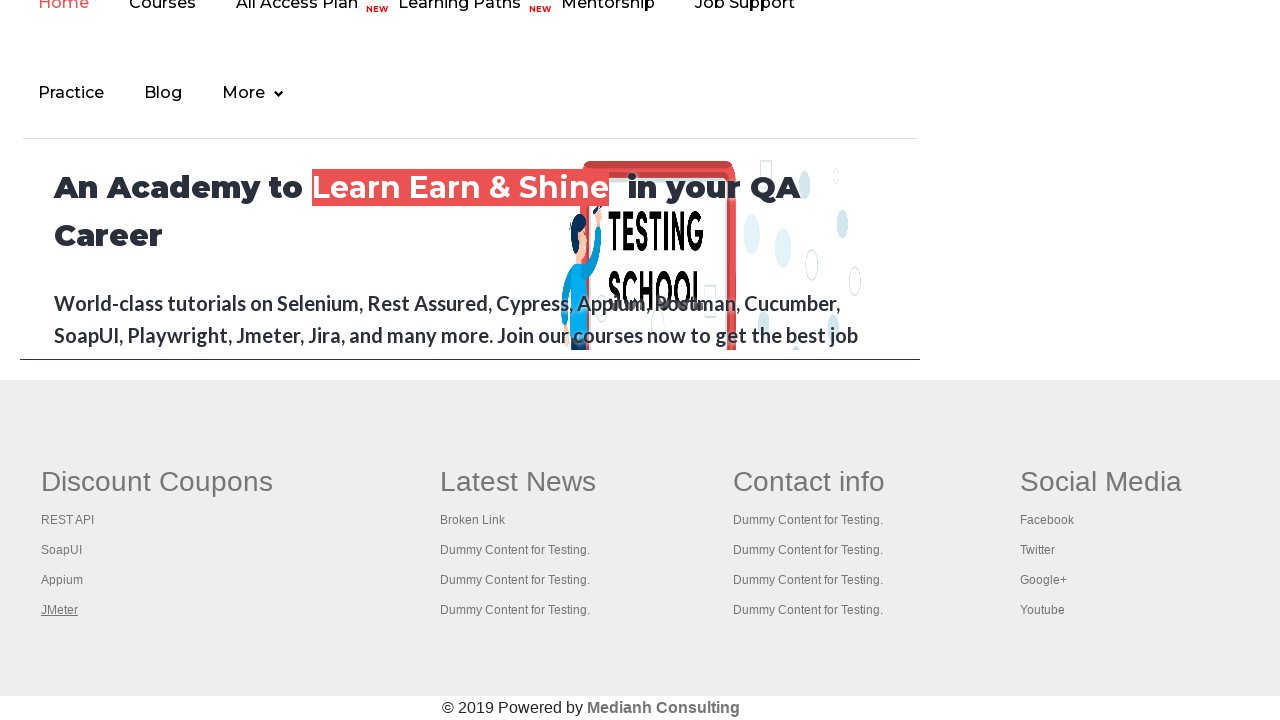

Brought tab to front
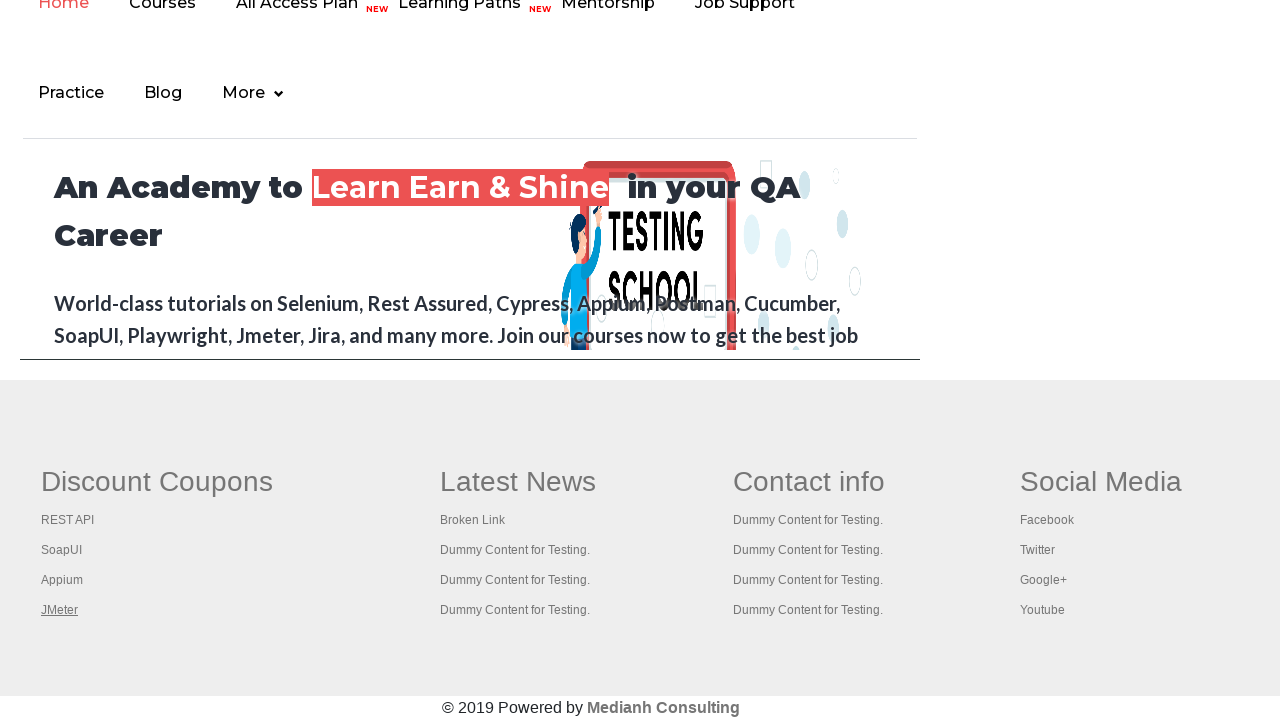

Retrieved tab title: Practice Page
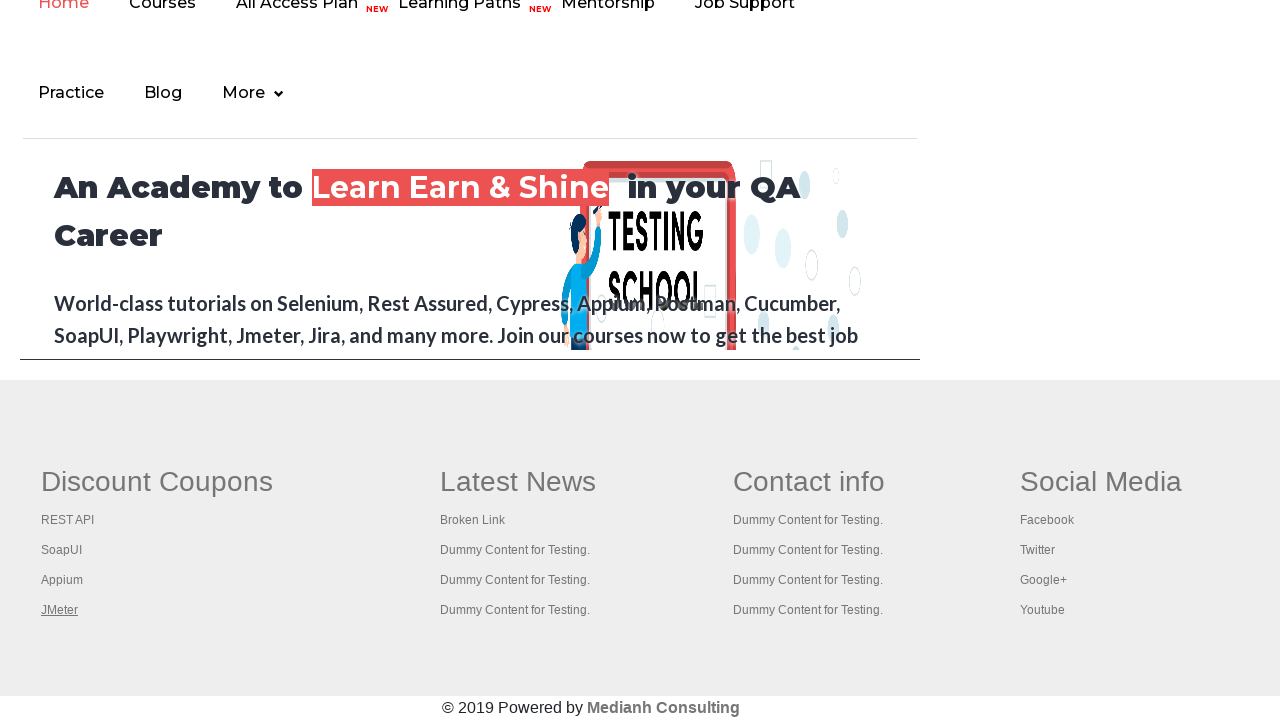

Brought tab to front
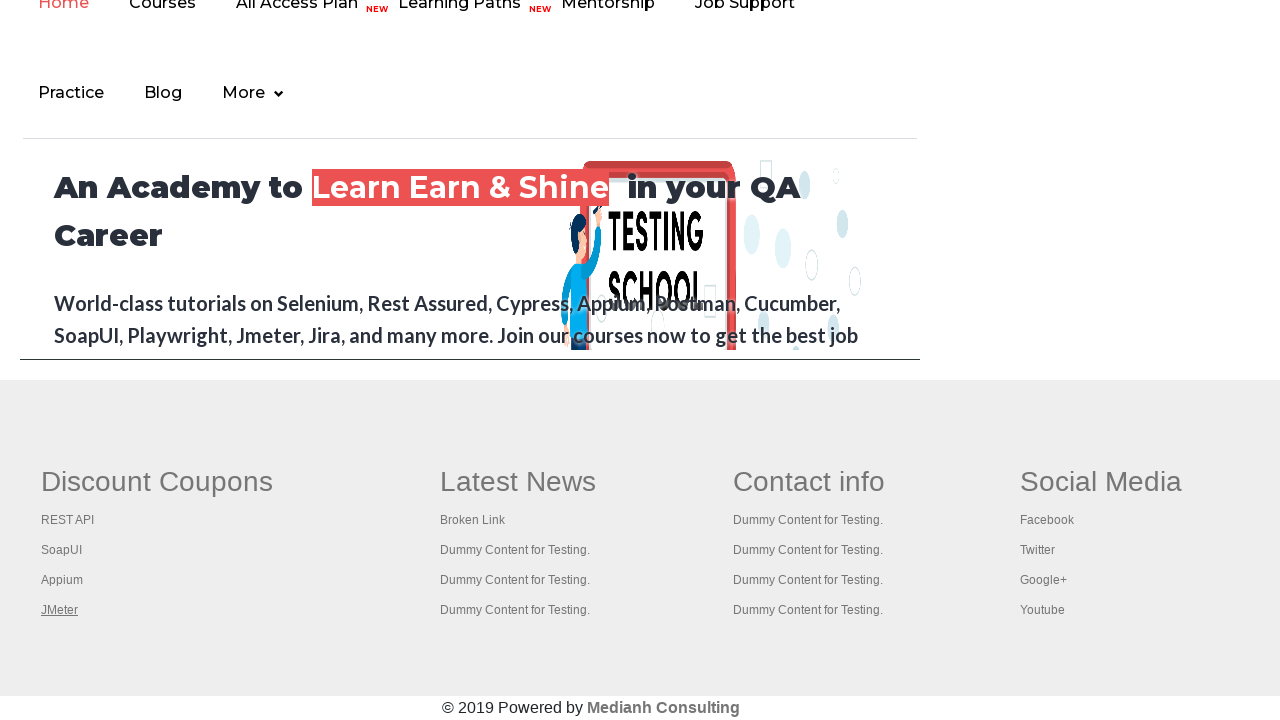

Retrieved tab title: REST API Tutorial
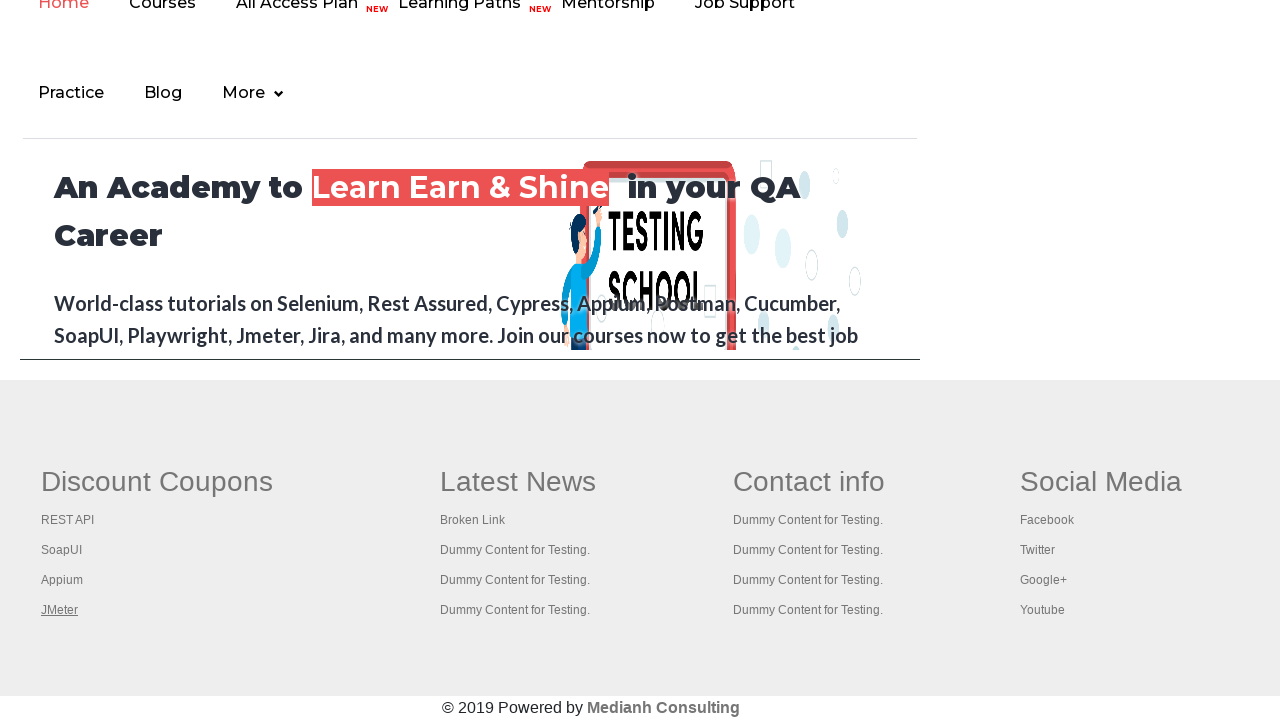

Brought tab to front
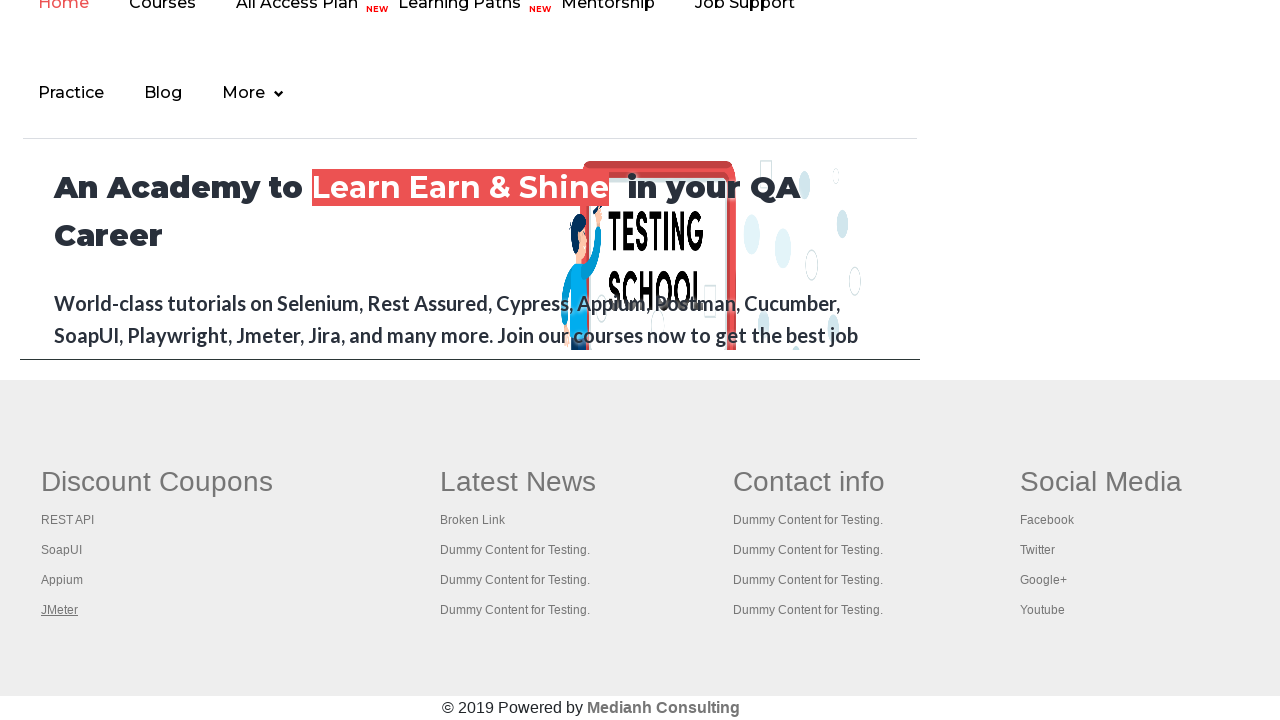

Retrieved tab title: The World’s Most Popular API Testing Tool | SoapUI
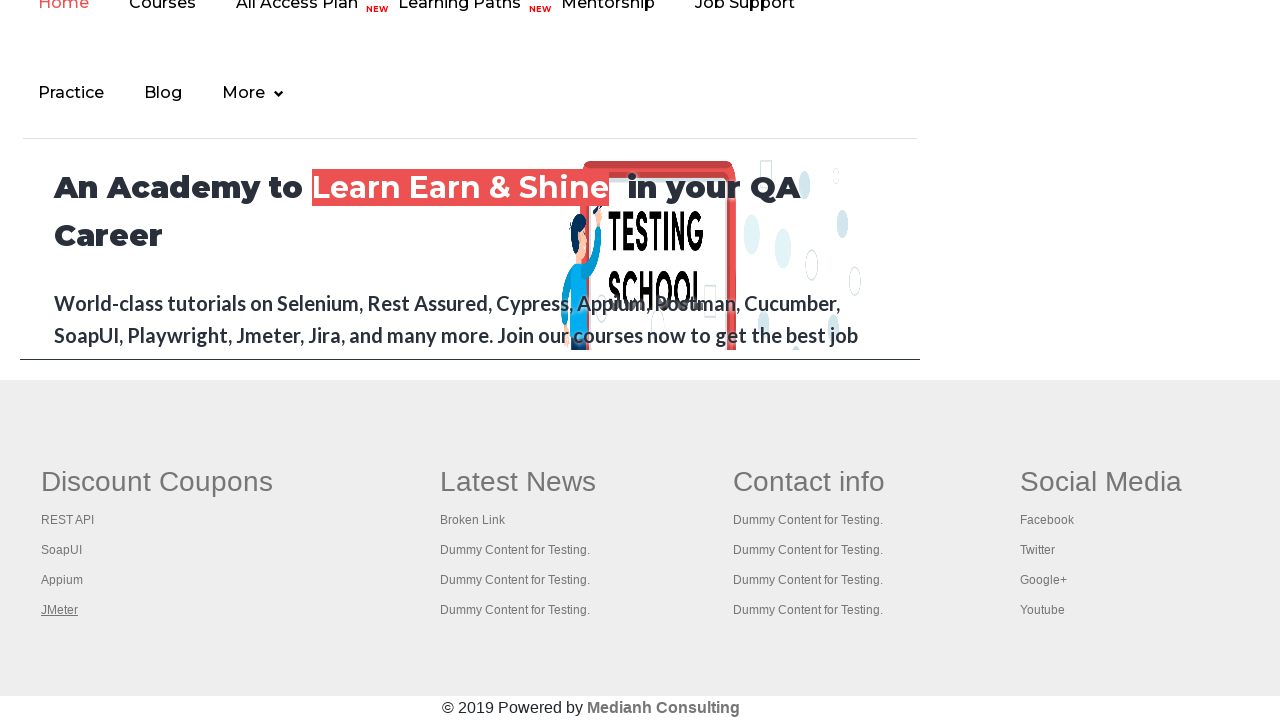

Brought tab to front
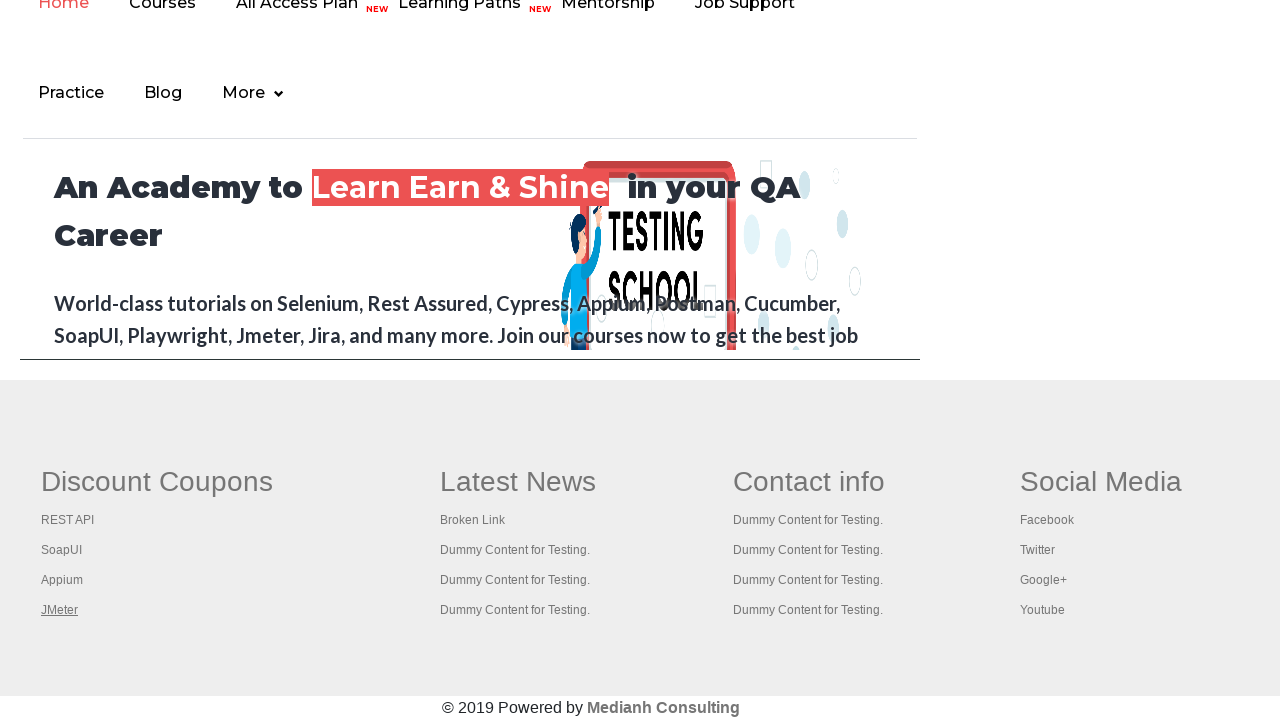

Retrieved tab title: Appium tutorial for Mobile Apps testing | RahulShetty Academy | Rahul
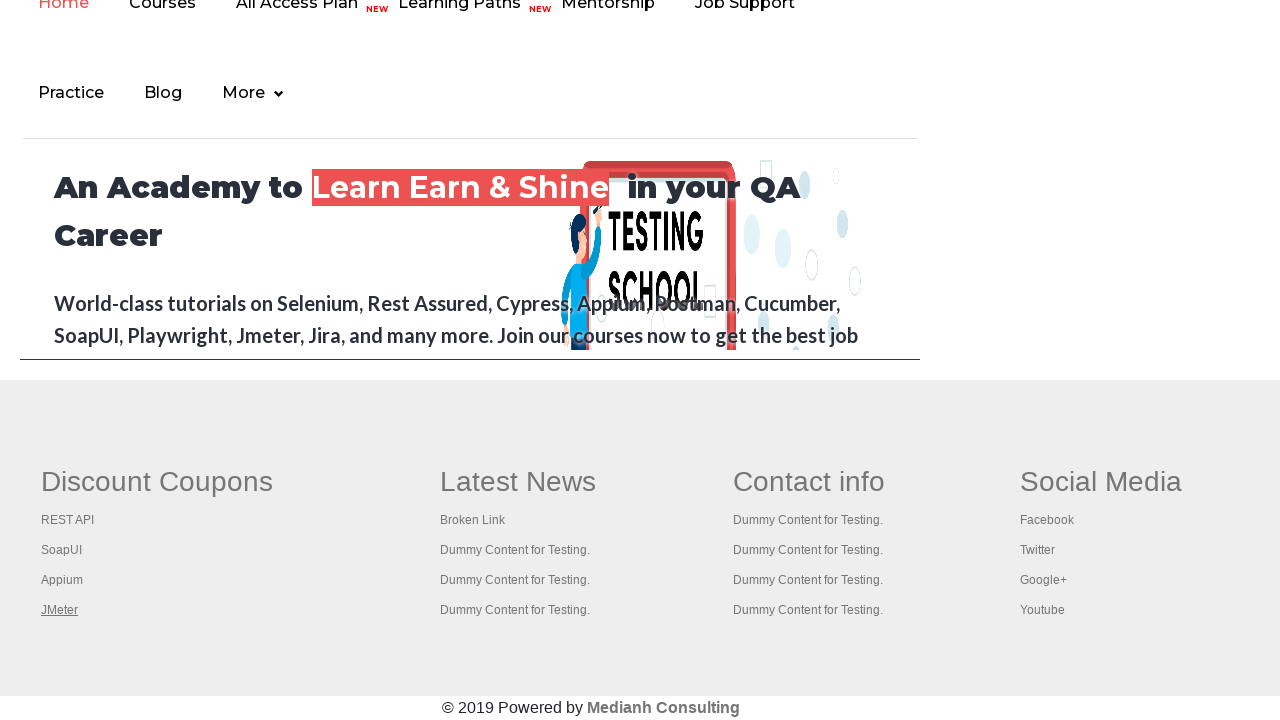

Brought tab to front
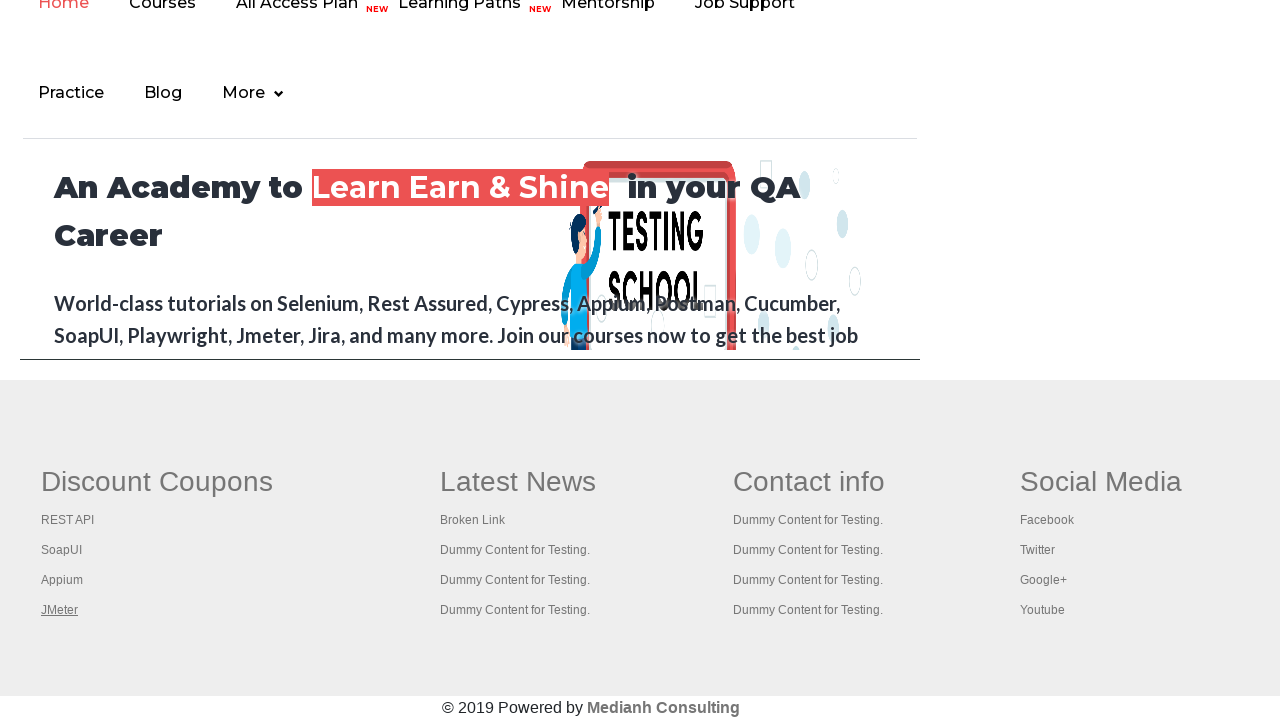

Retrieved tab title: Apache JMeter - Apache JMeter™
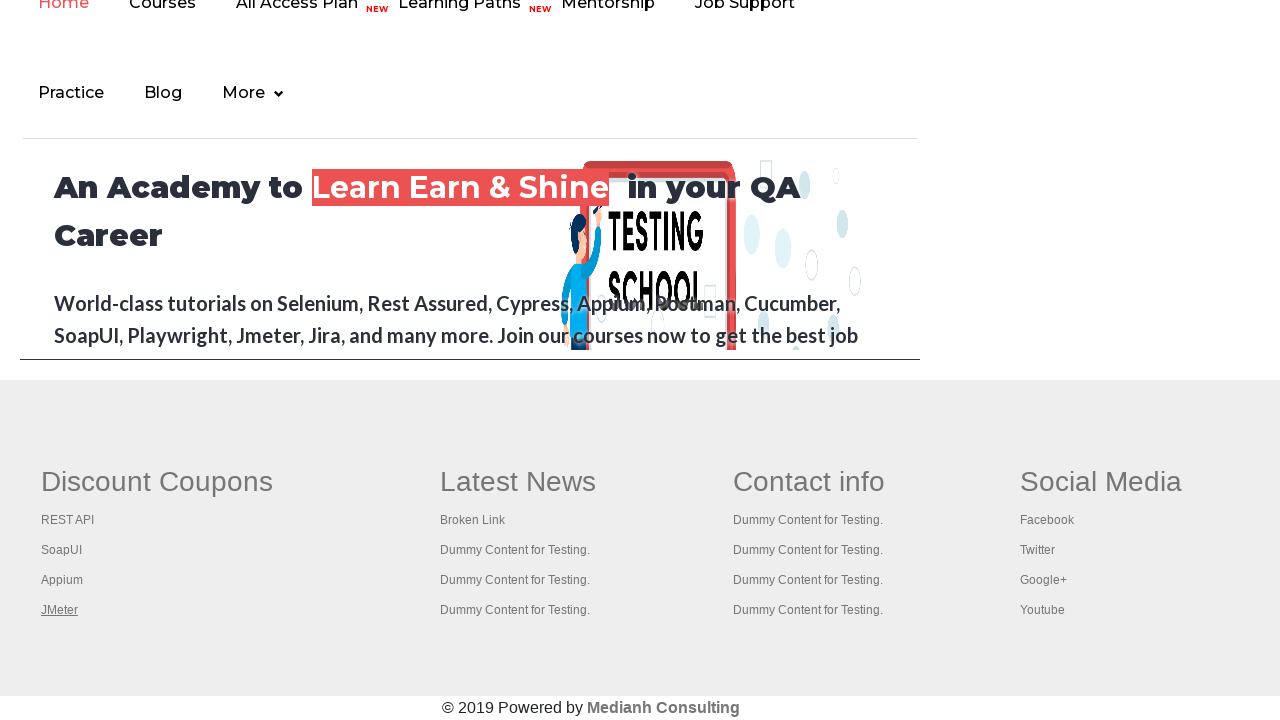

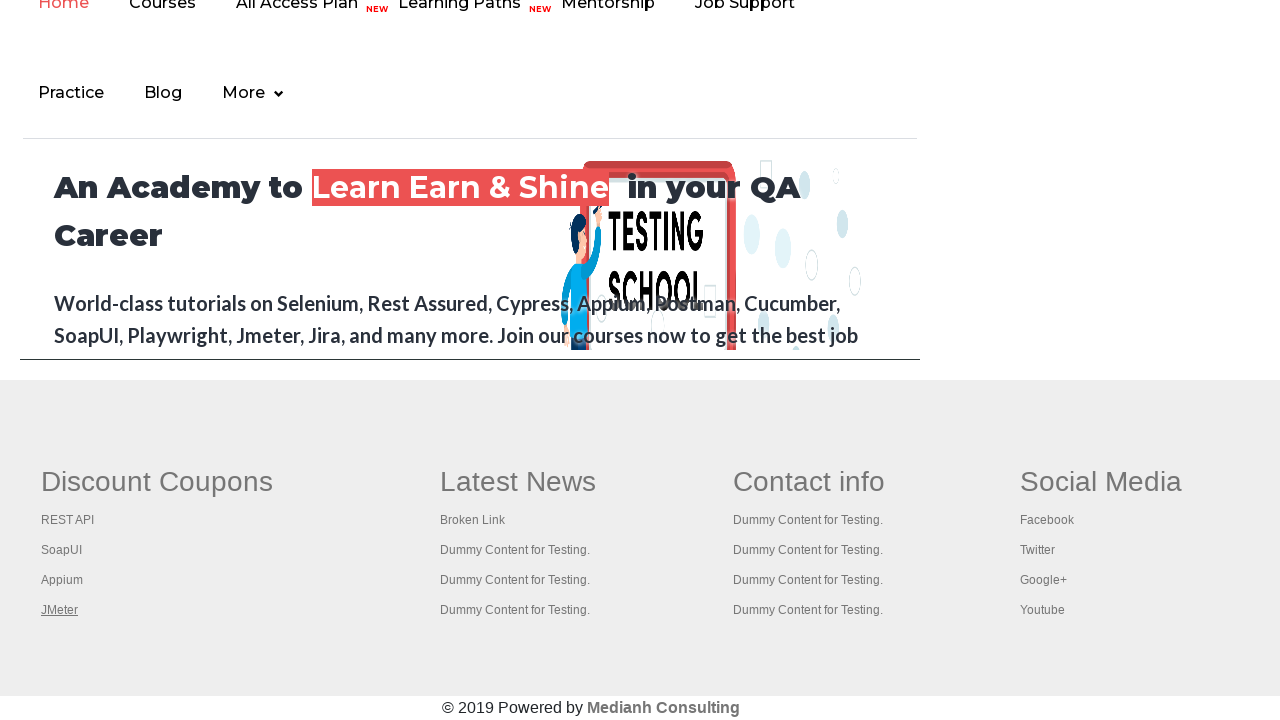